Tests checkbox functionality on an actions demo page by clicking on checkboxes, submitting the result, and verifying the displayed message.

Starting URL: https://kristinek.github.io/site/examples/actions

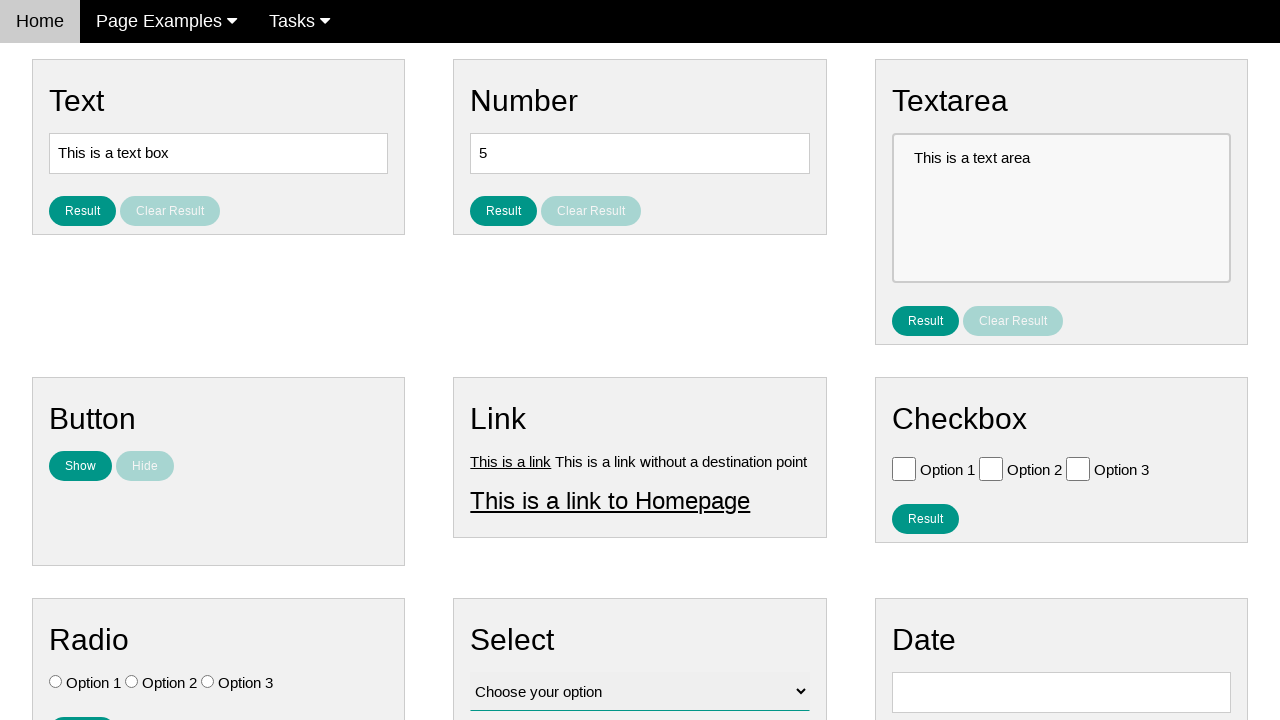

Navigated to actions demo page
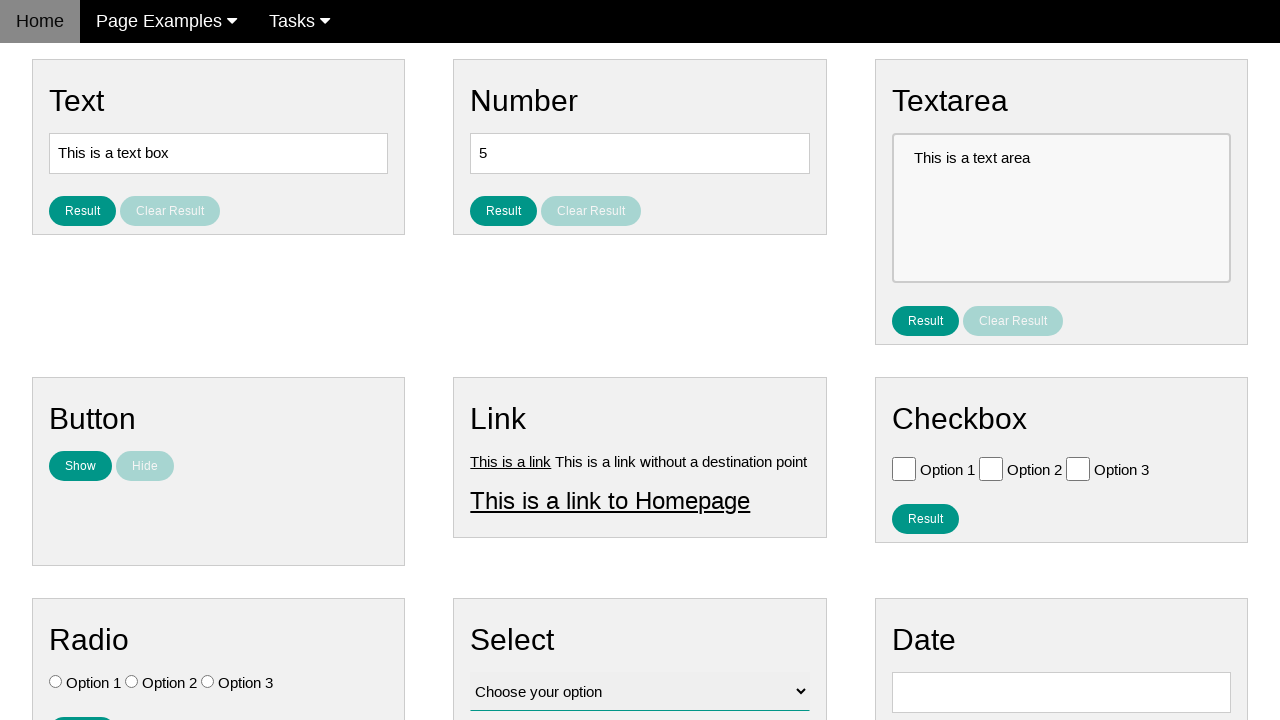

Clicked checkbox for Option 1 at (904, 468) on xpath=//input[@type='checkbox'][@value='Option 1']
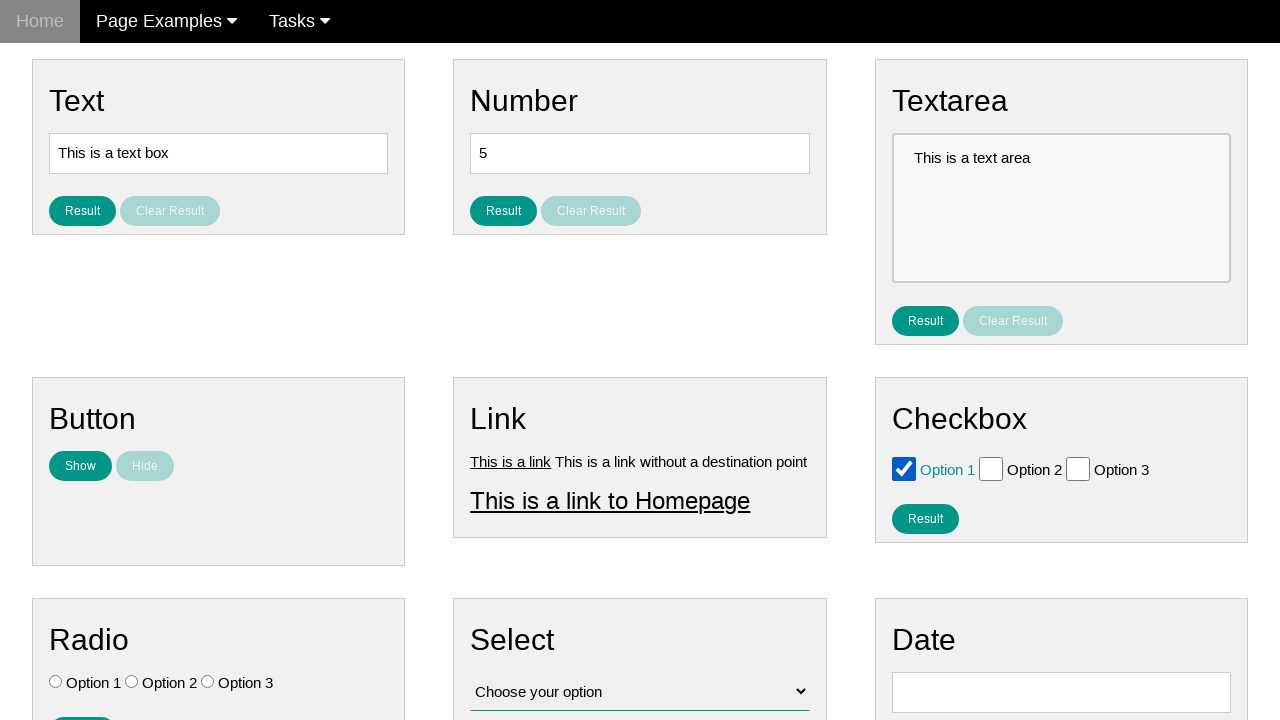

Clicked checkbox for Option 2 at (991, 468) on xpath=//input[@type='checkbox'][@value='Option 2']
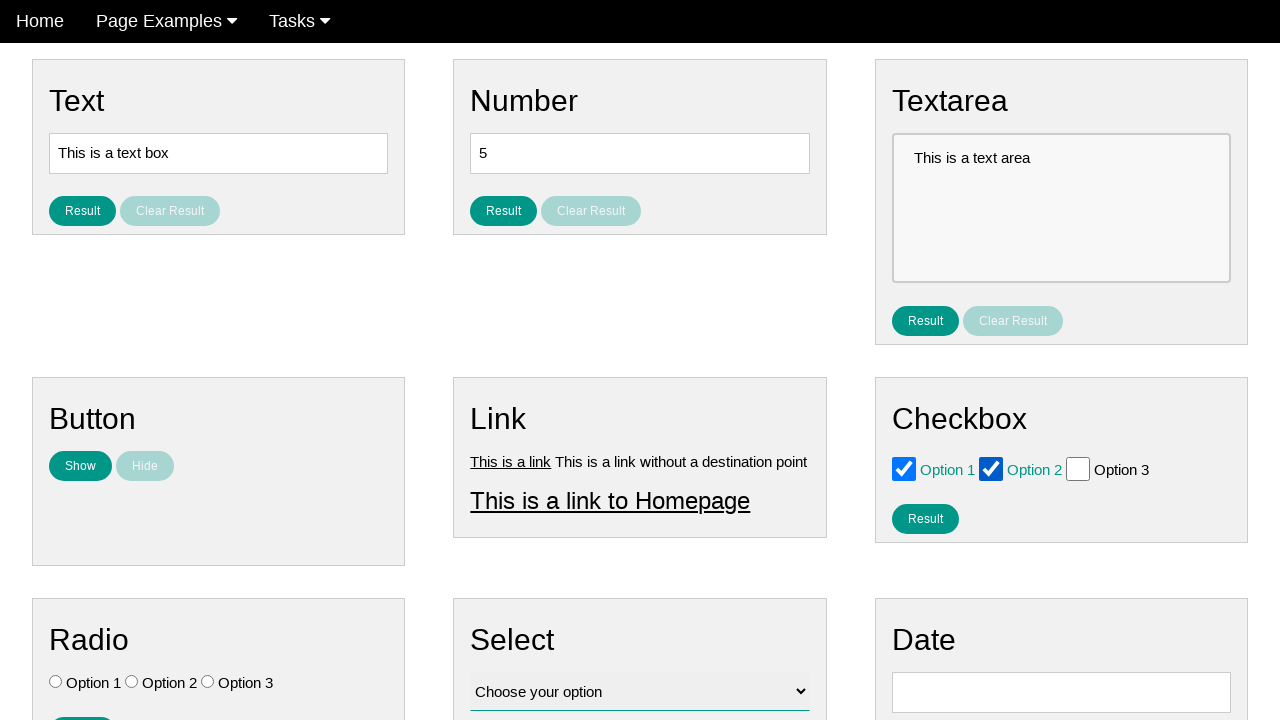

Clicked submit button for checkbox result at (925, 518) on #result_button_checkbox
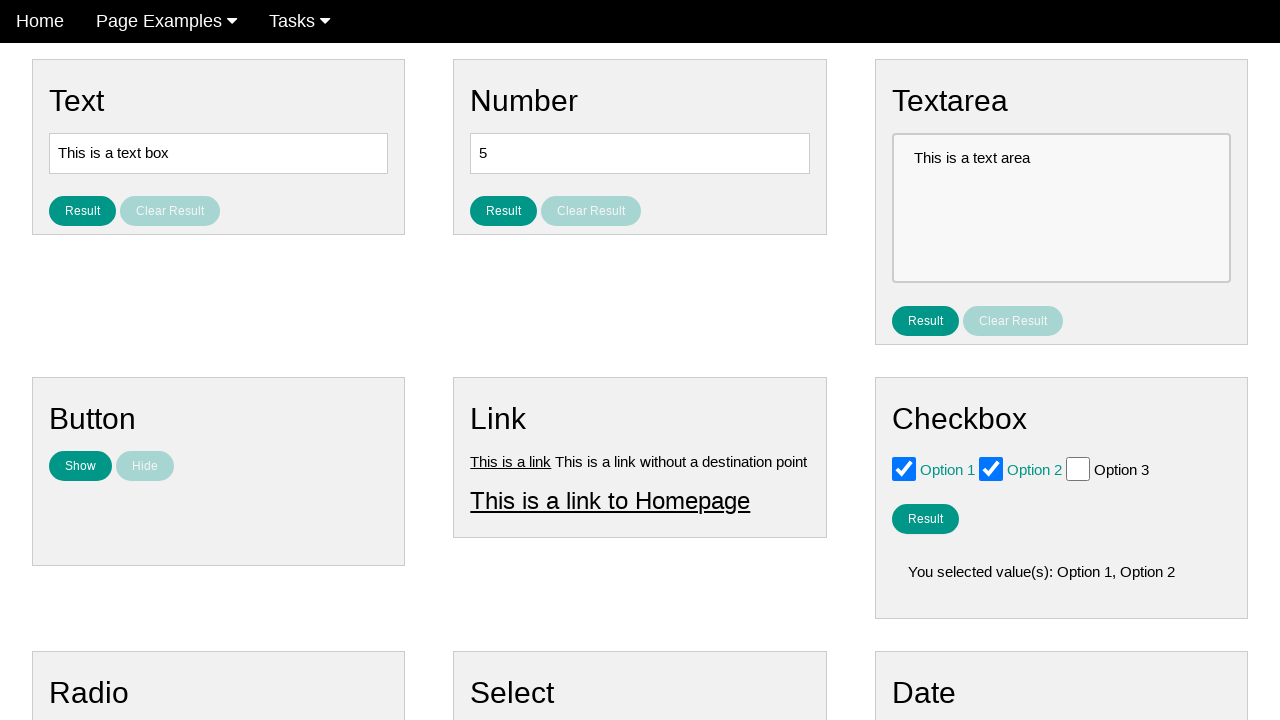

Result message displayed successfully
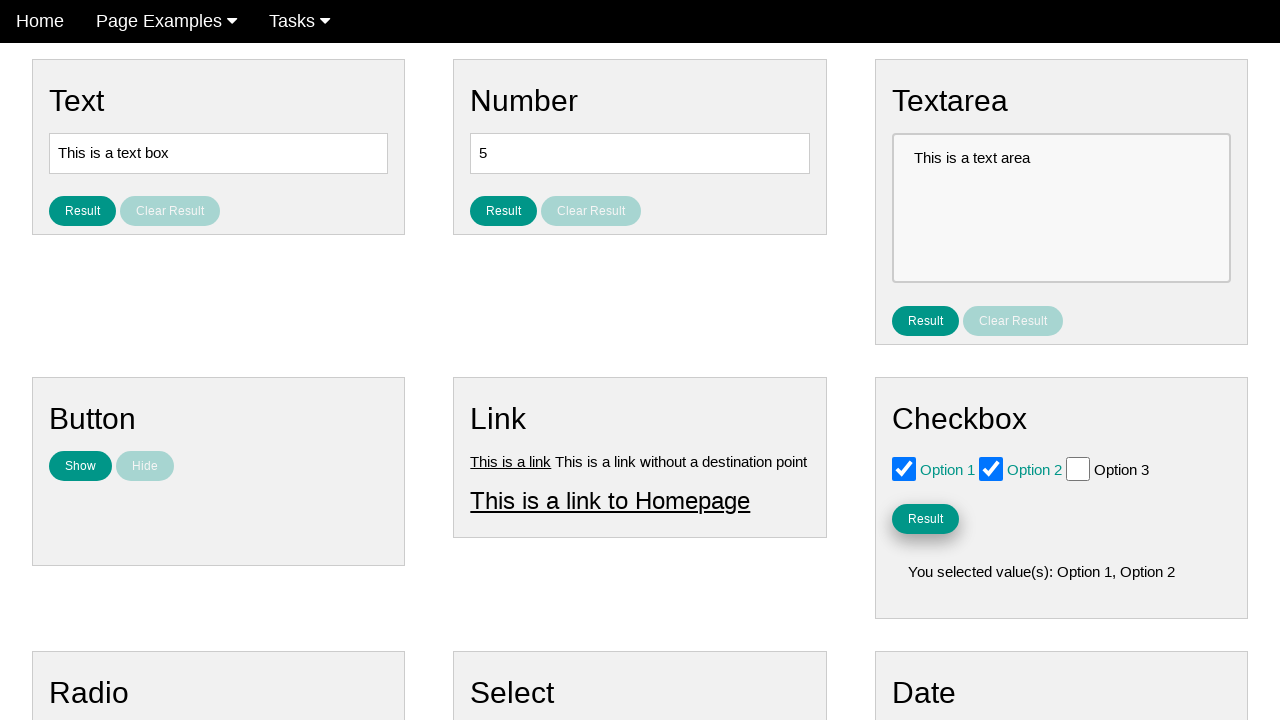

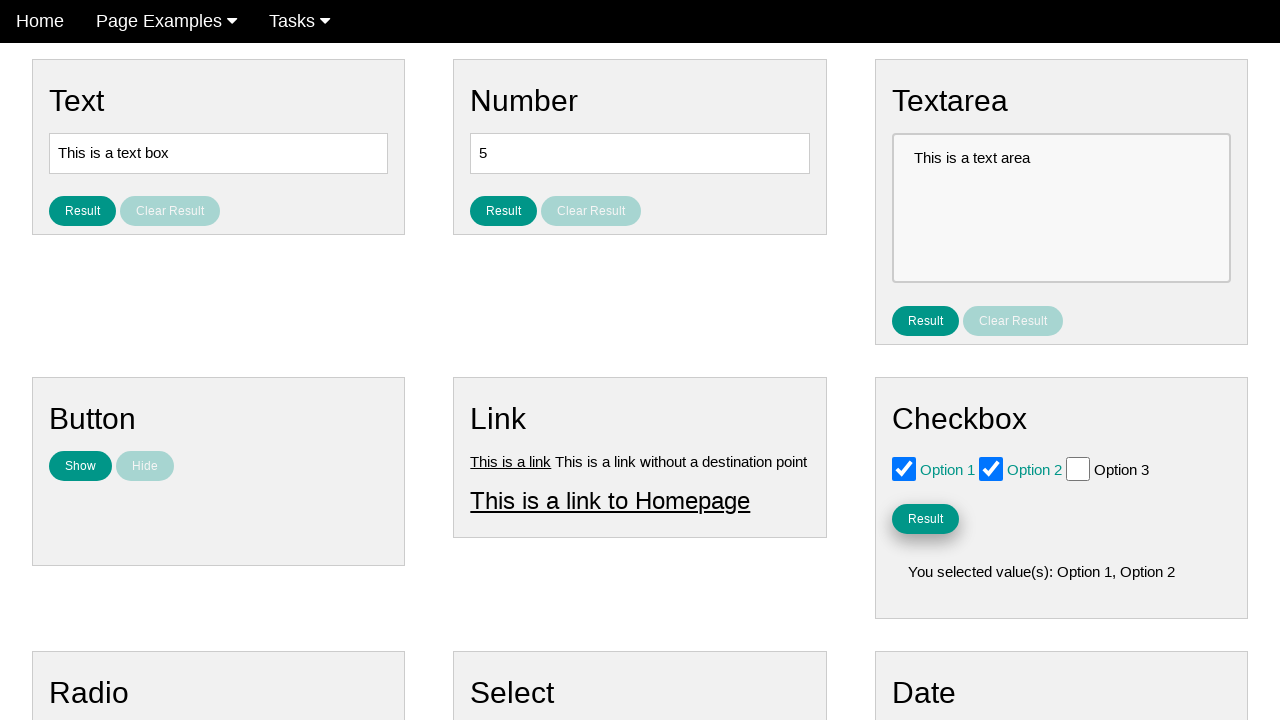